Navigates to the Investing.com crude oil historical data page and verifies that the current price element is displayed on the page.

Starting URL: https://www.investing.com/commodities/crude-oil-historical-data

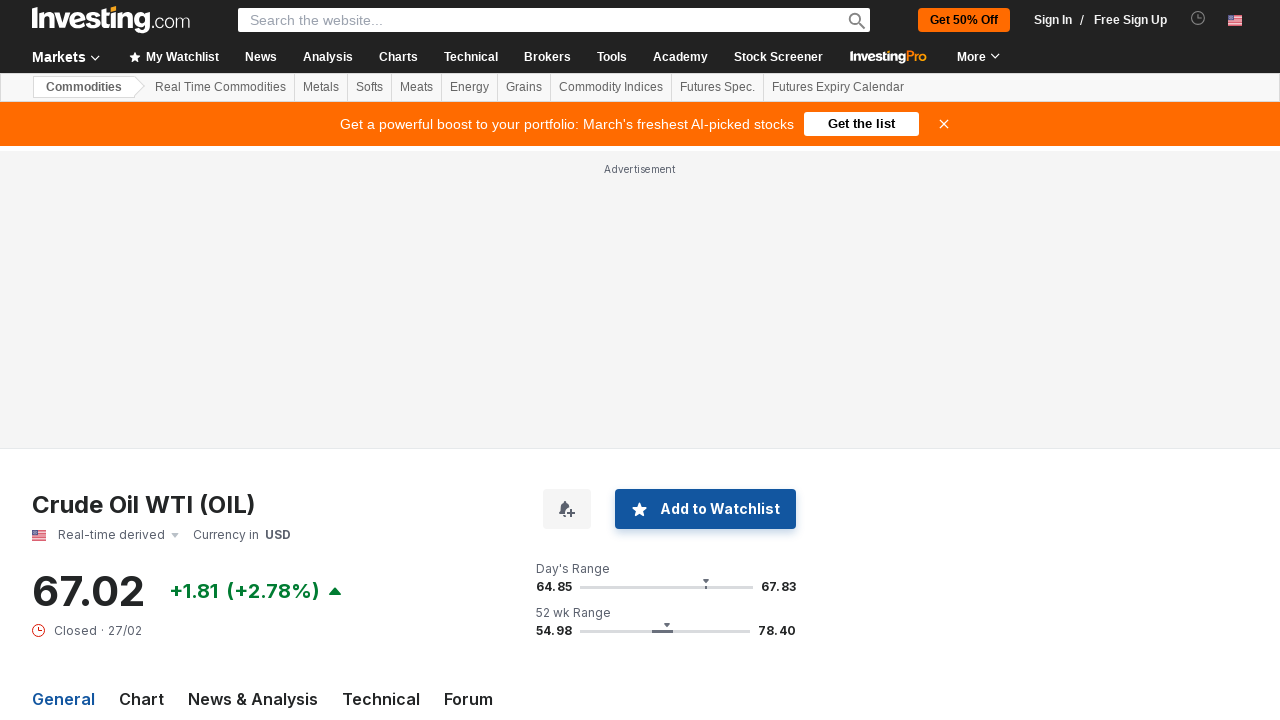

Navigated to Investing.com crude oil historical data page
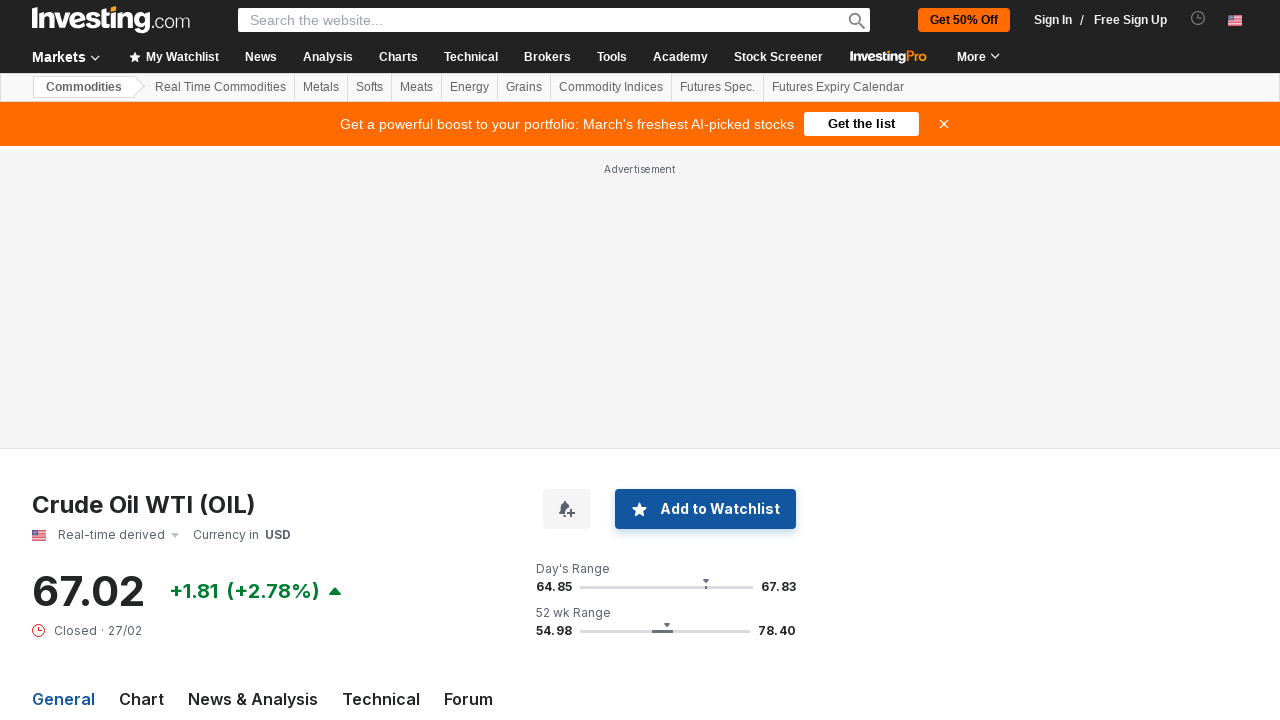

Current price element is visible on the page
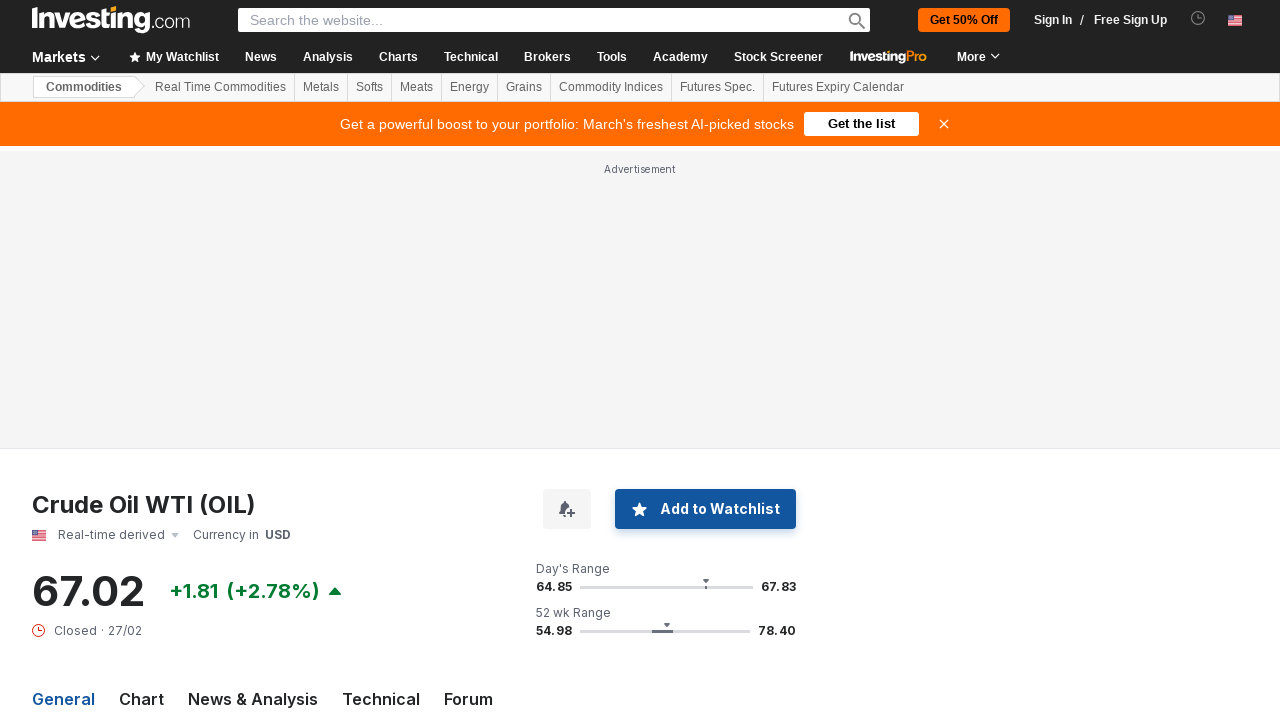

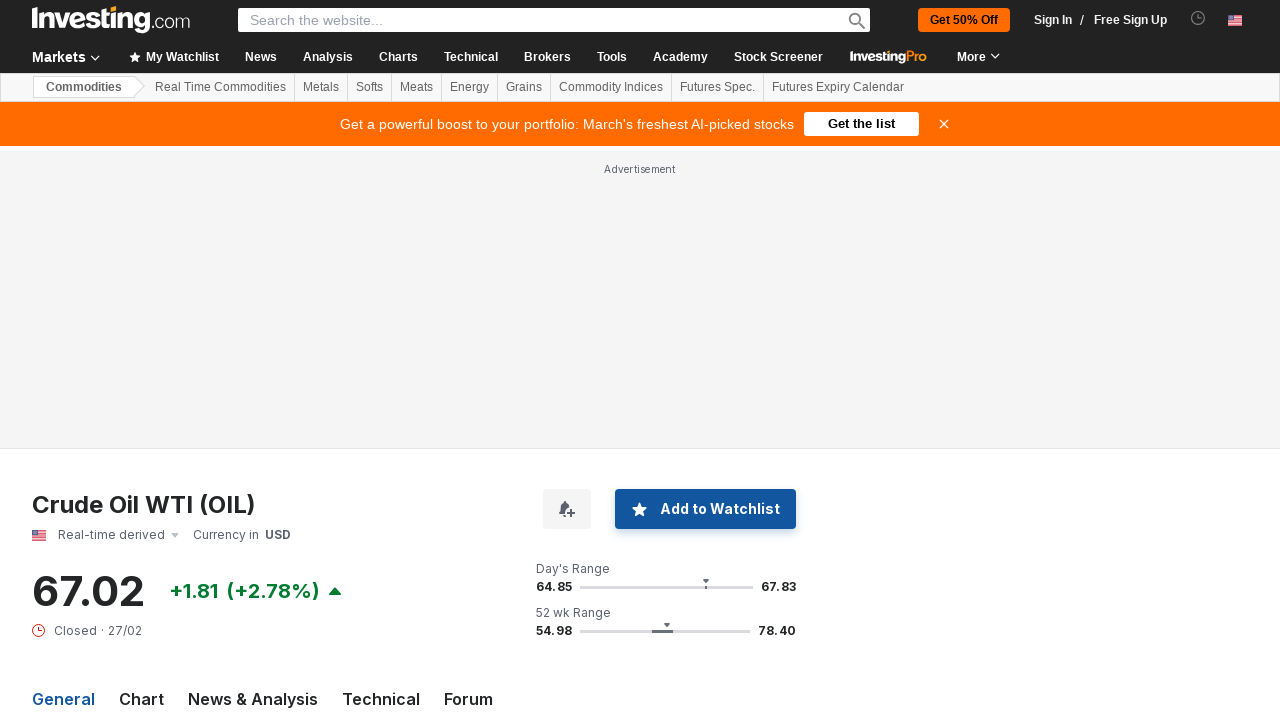